Tests hover functionality by hovering over the first avatar on a page and verifying that additional user information (caption) appears when hovered.

Starting URL: http://the-internet.herokuapp.com/hovers

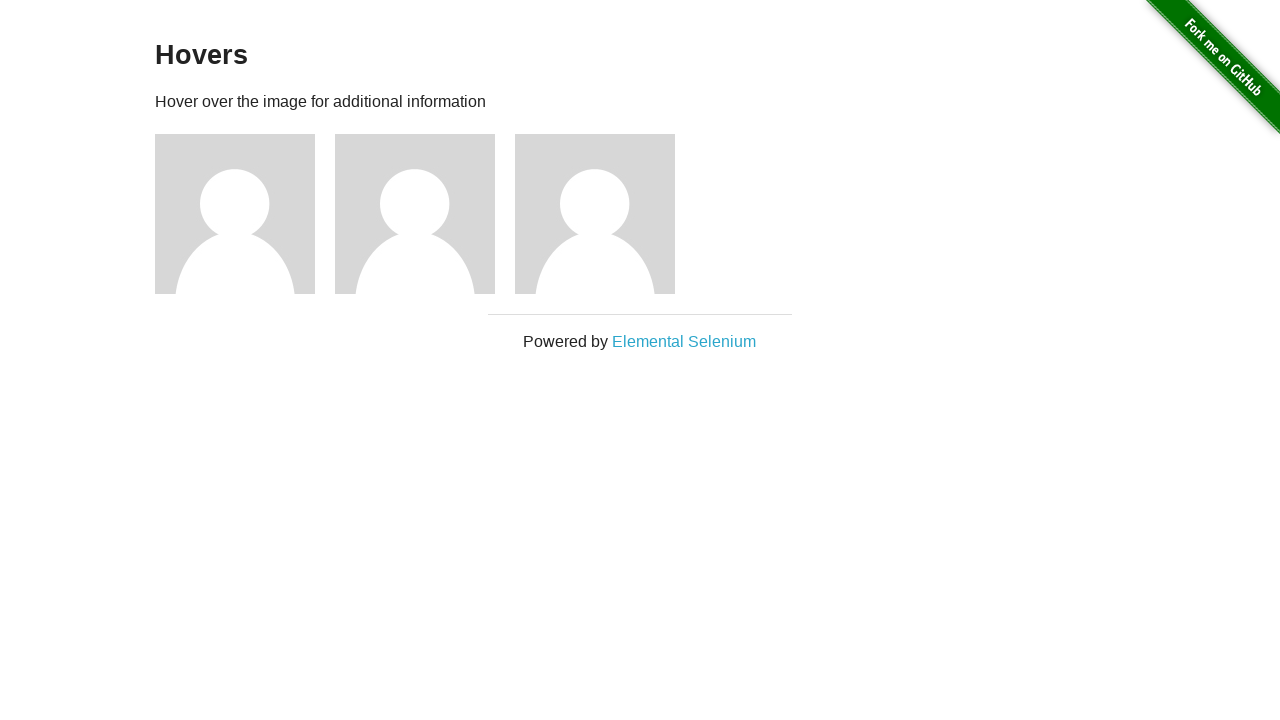

Located the first avatar figure element
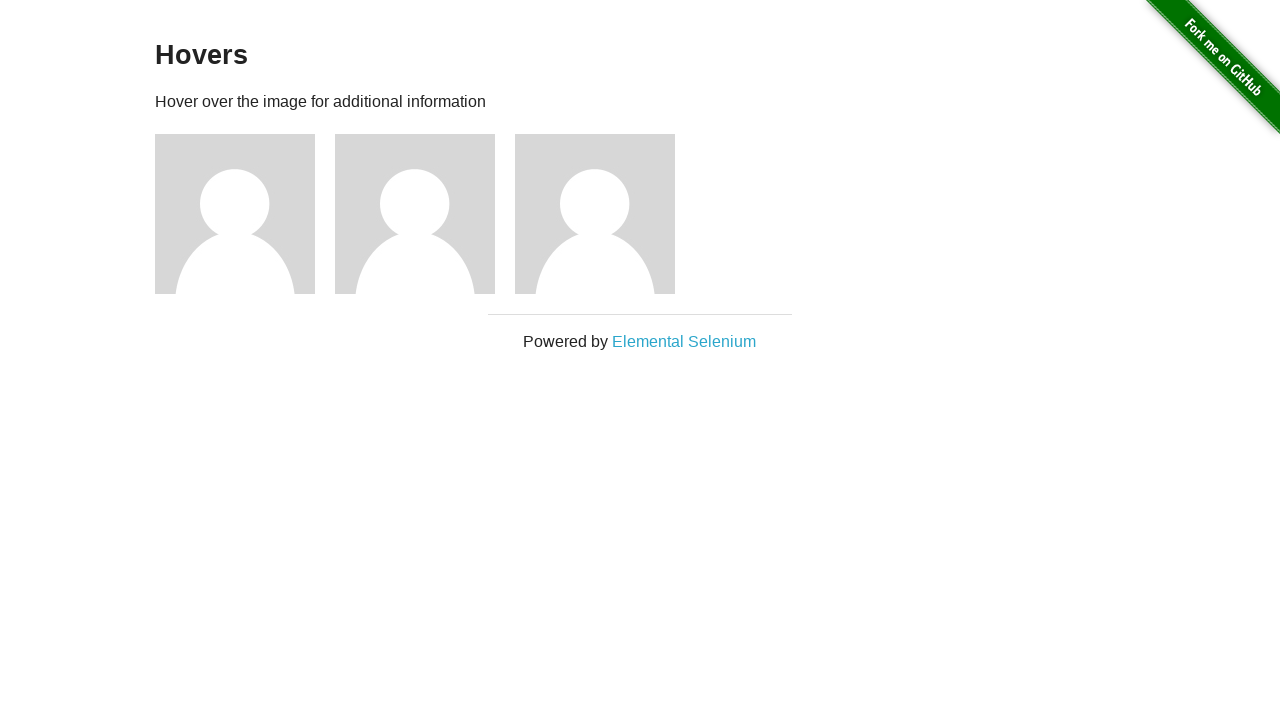

Hovered over the first avatar to trigger caption display at (245, 214) on .figure >> nth=0
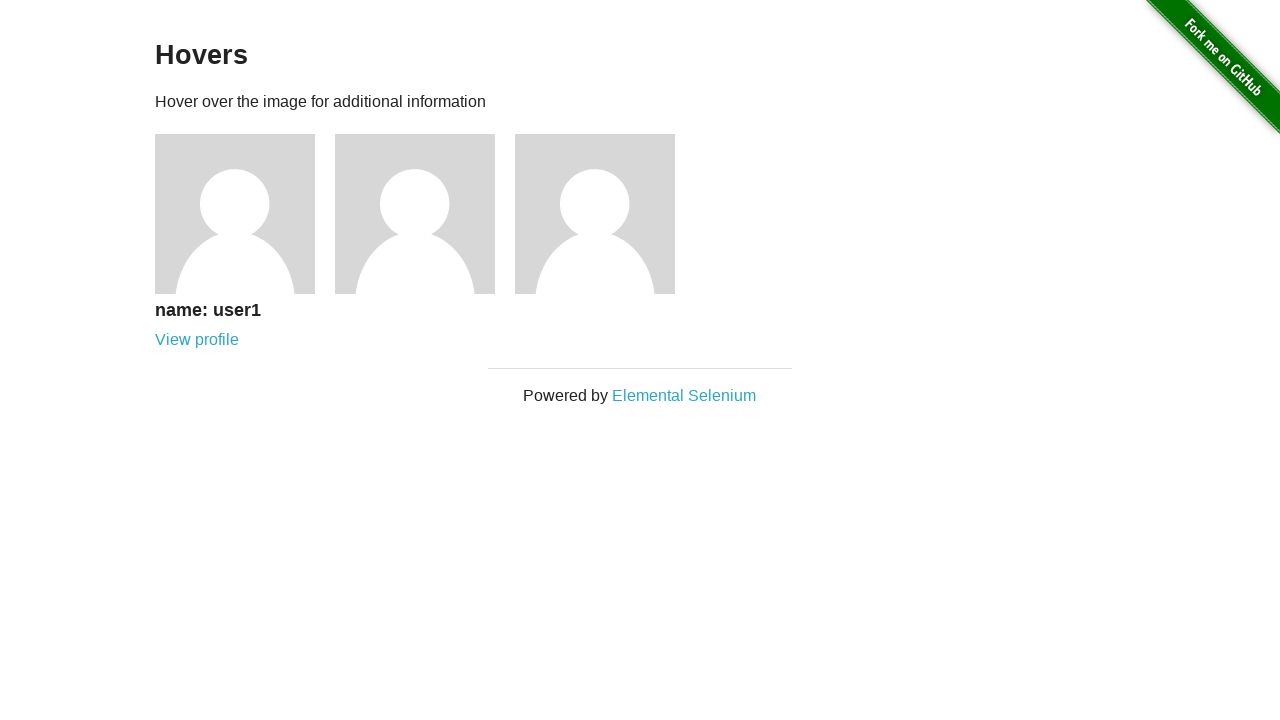

Located the avatar caption element
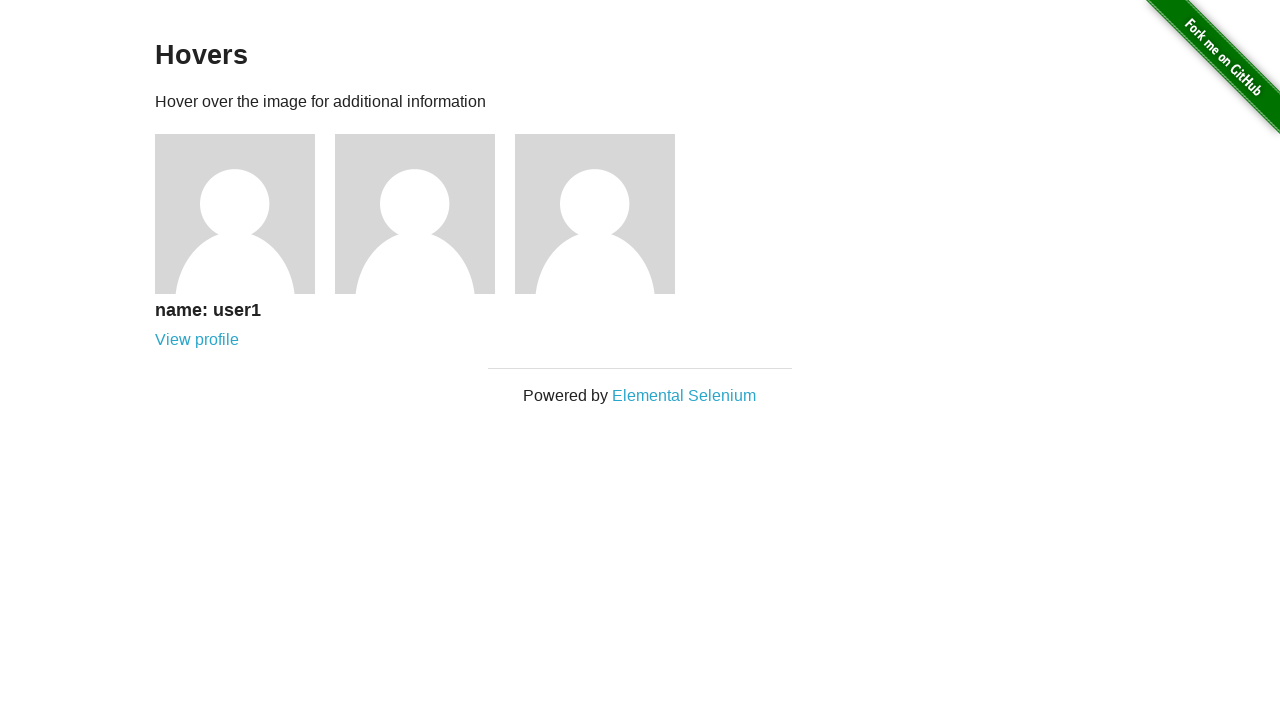

Verified that the avatar caption is now visible after hovering
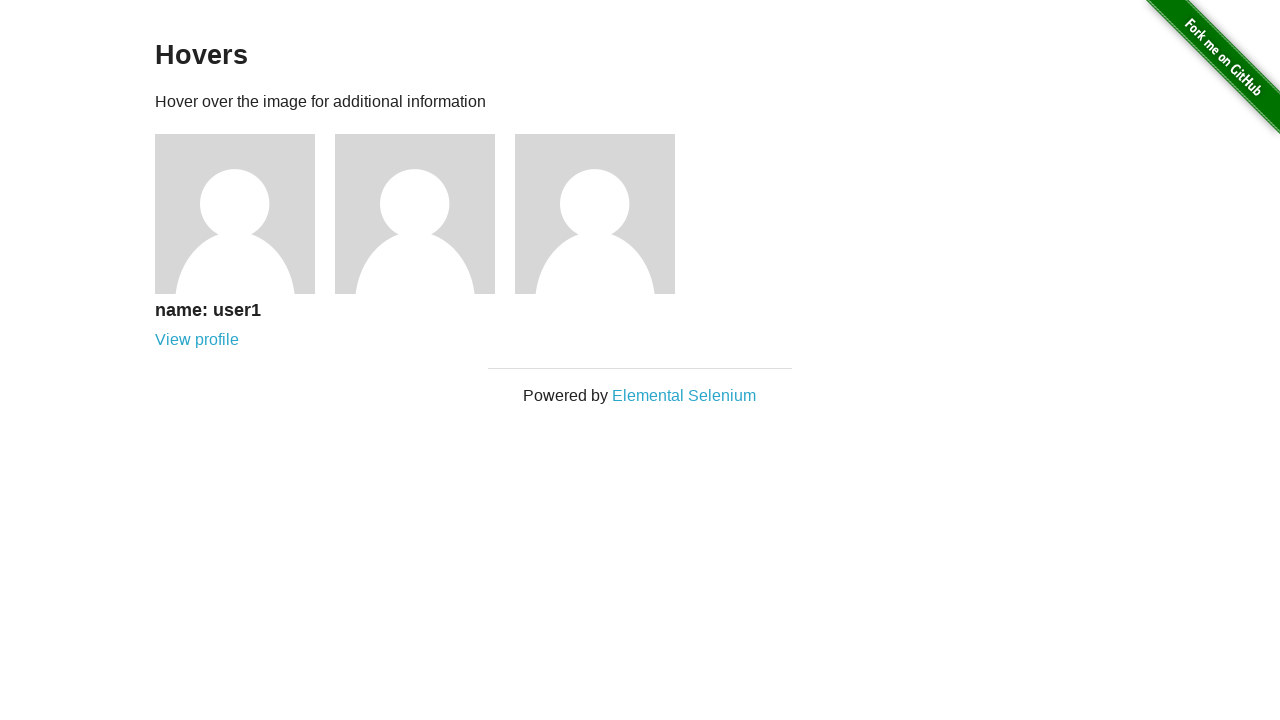

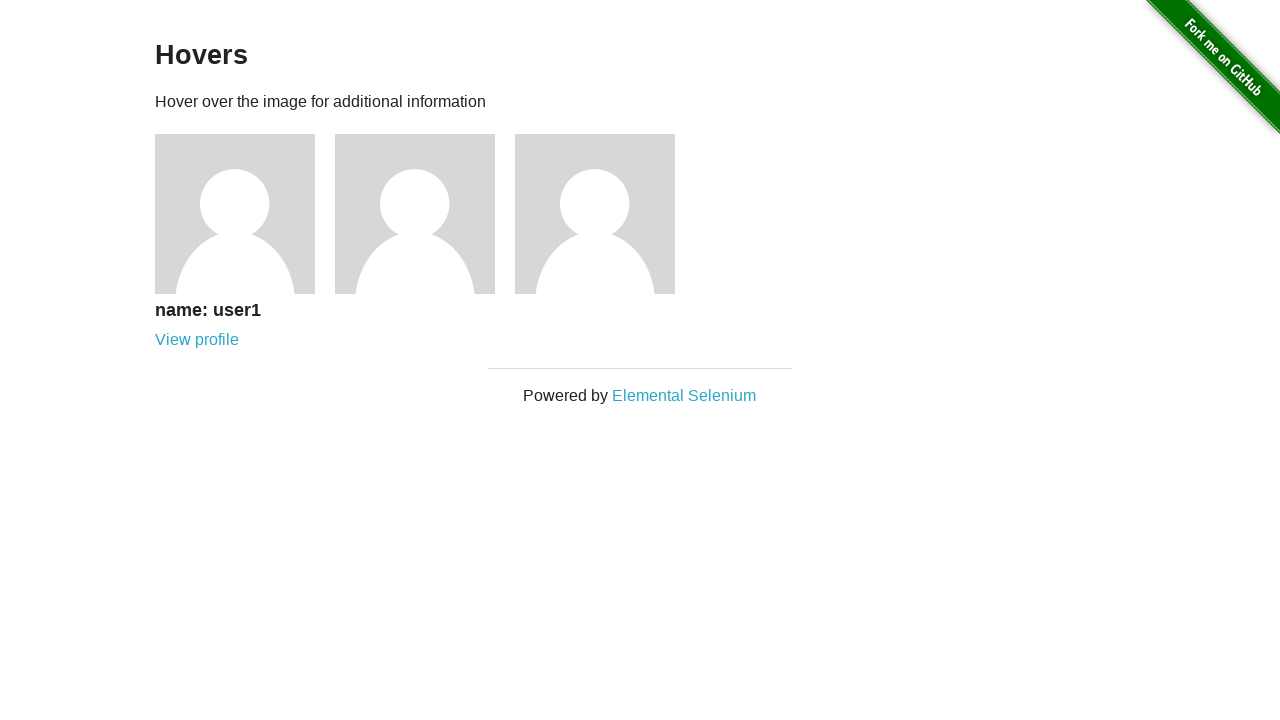